Simple browser automation that navigates to Rahul Shetty Academy website and retrieves the page title

Starting URL: https://rahulshettyacademy.com

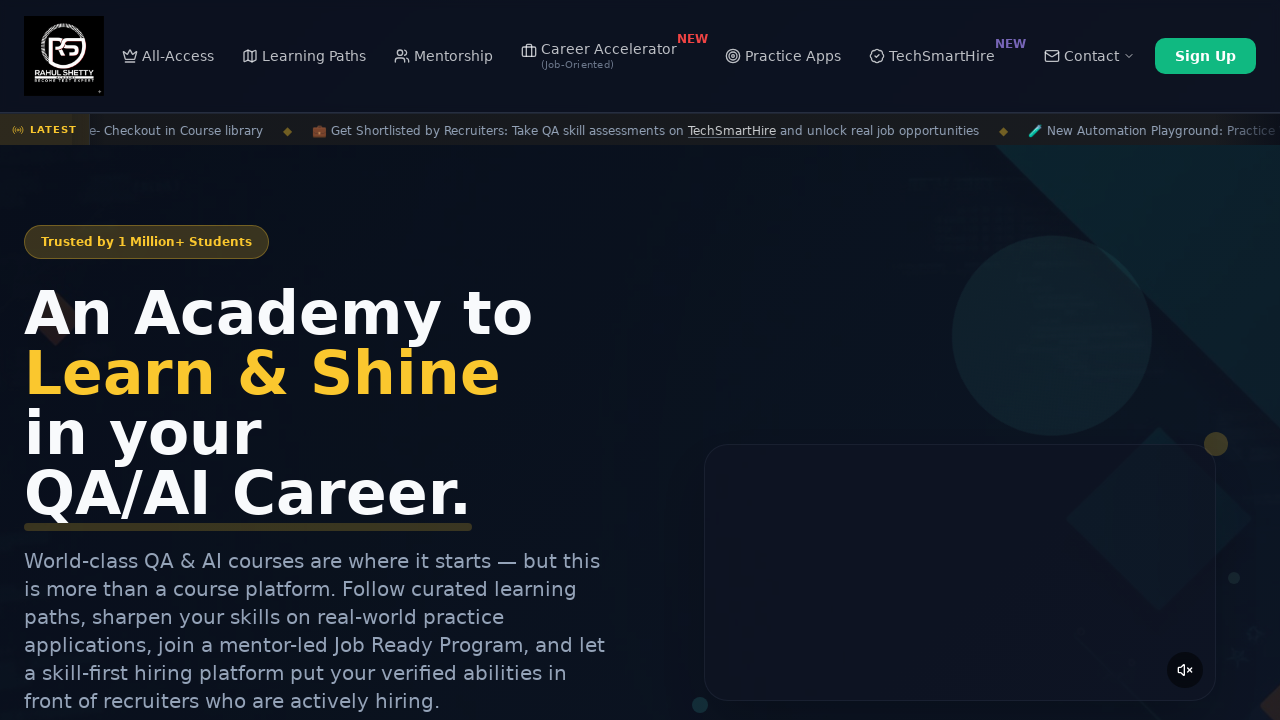

Waited for page to reach domcontentloaded state
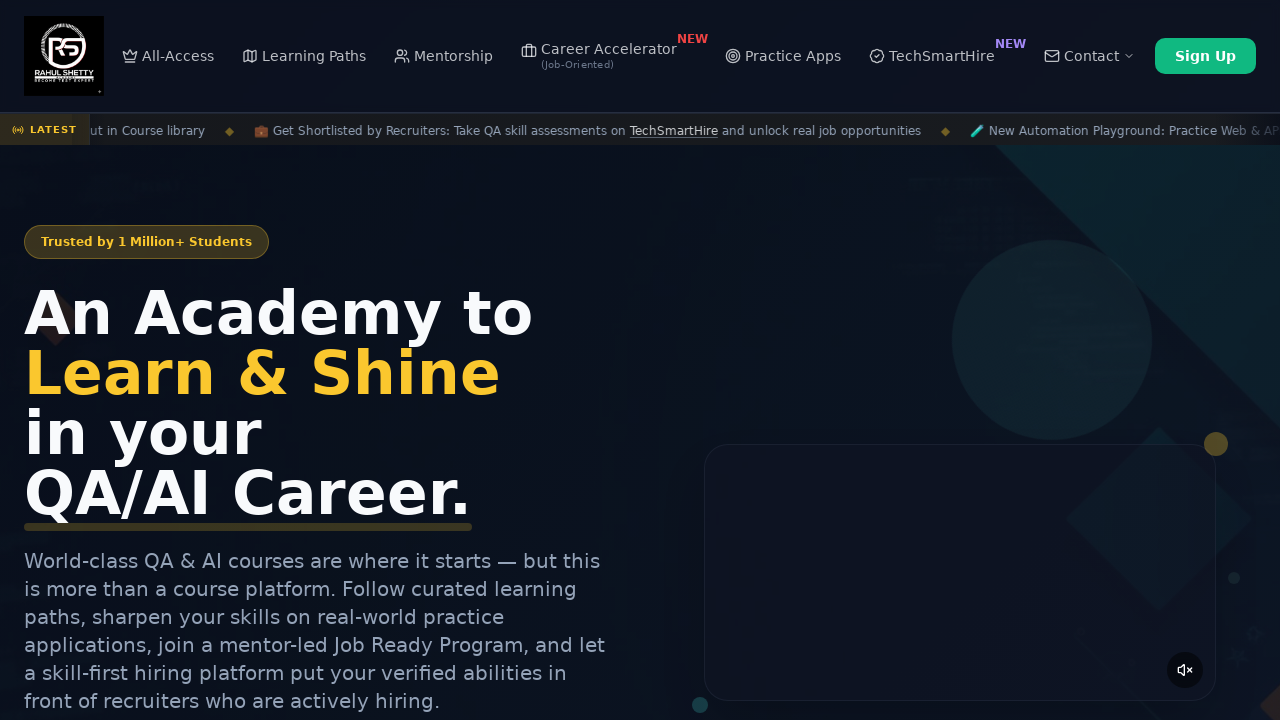

Retrieved page title: Rahul Shetty Academy | QA Automation, Playwright, AI Testing & Online Training
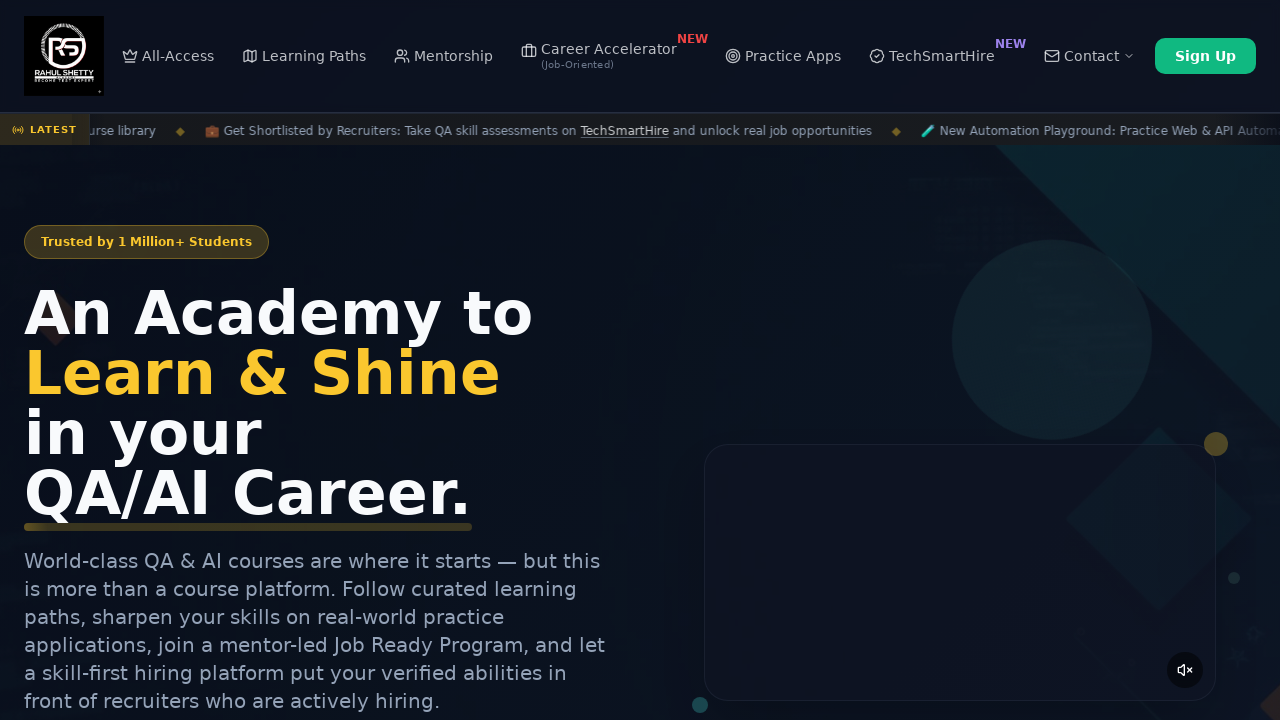

Printed page title to console
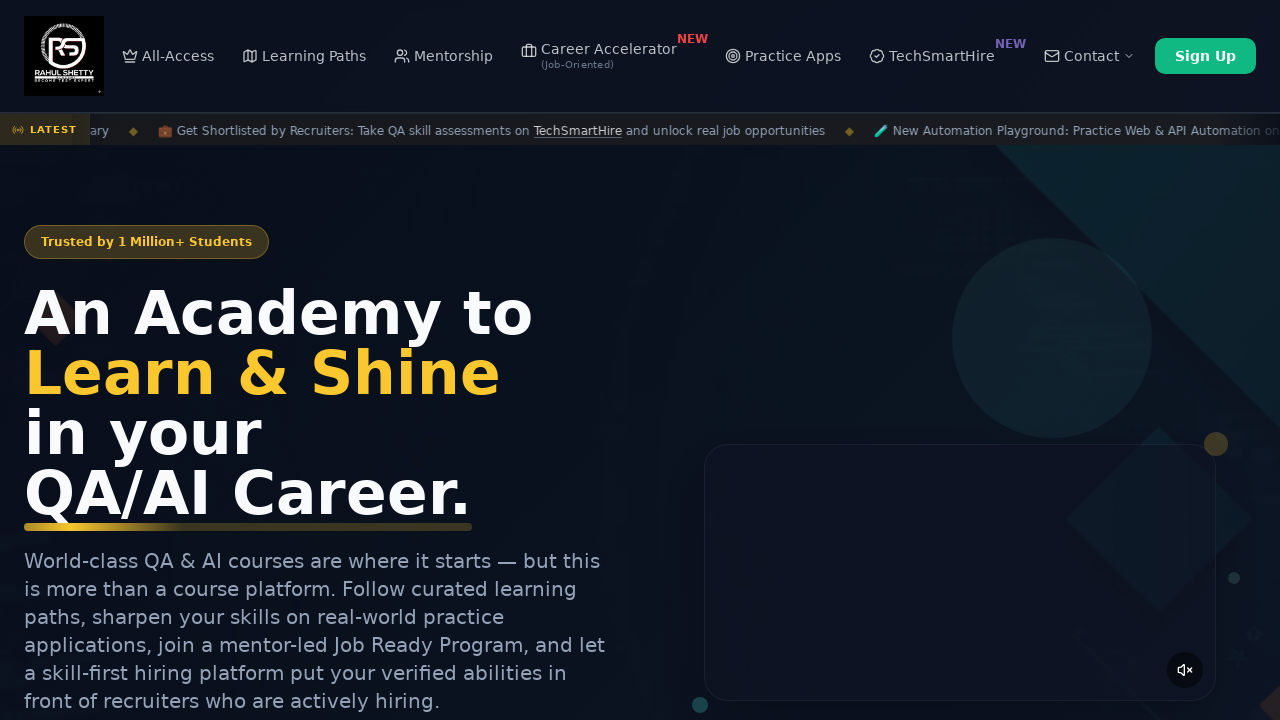

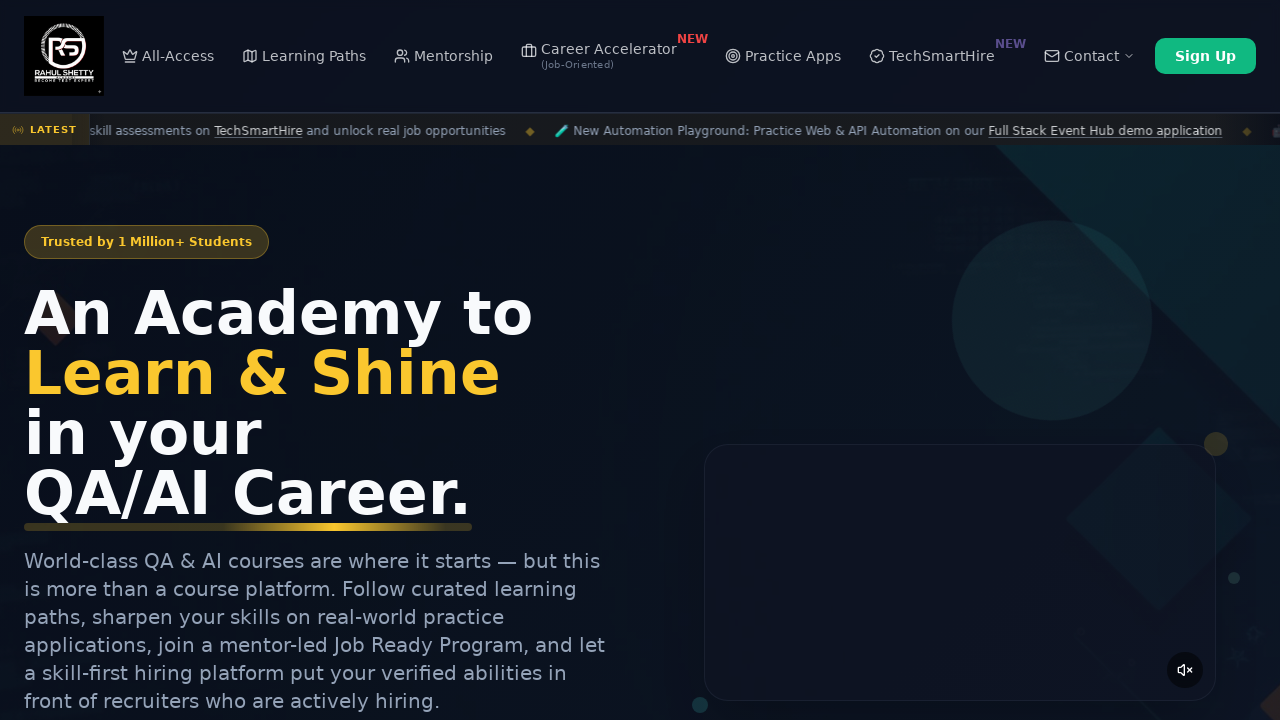